Tests mobile navigation by emulating a mobile viewport, clicking the navbar hamburger menu toggle, and navigating to the Library section

Starting URL: https://rahulshettyacademy.com/angularAppdemo/

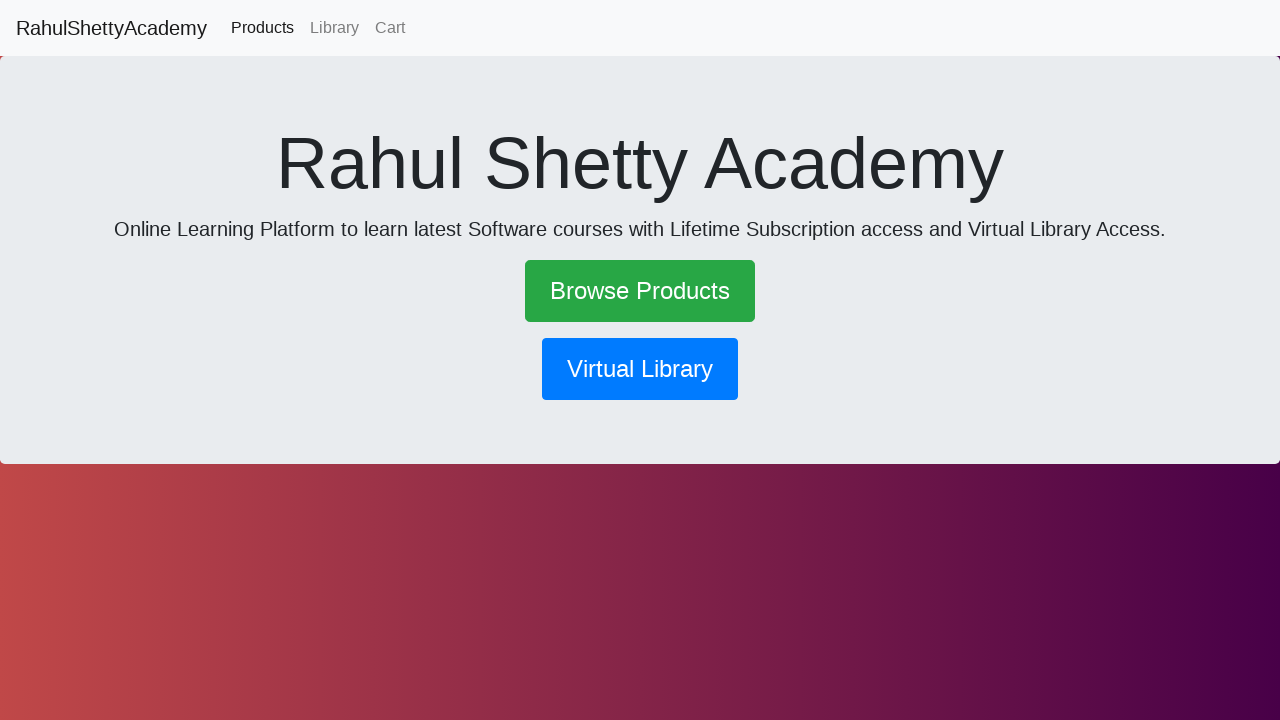

Set mobile viewport to 600x1000 pixels
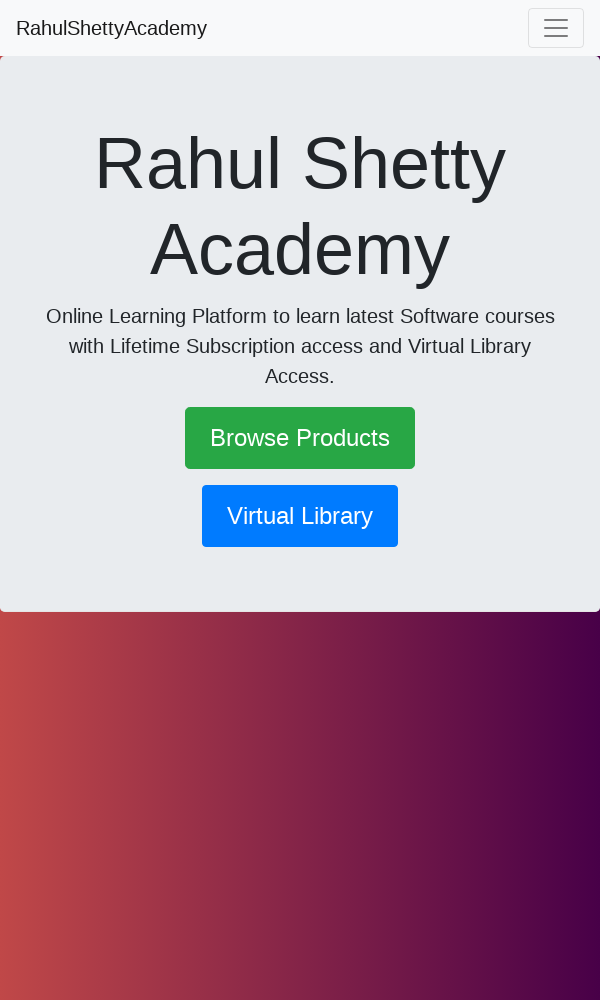

Clicked navbar hamburger menu toggle at (556, 28) on .navbar-toggler
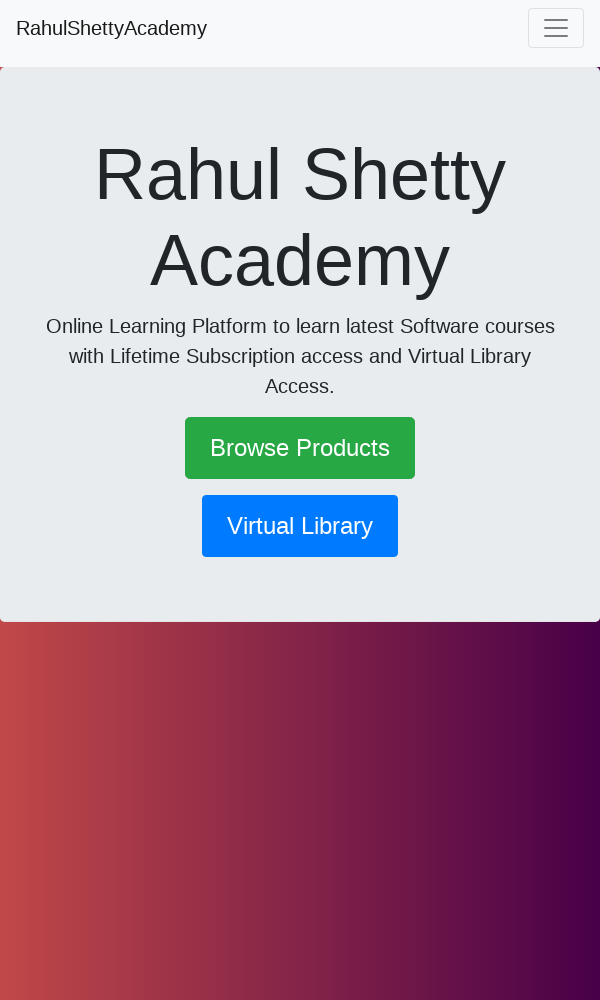

Waited 1 second for menu animation to complete
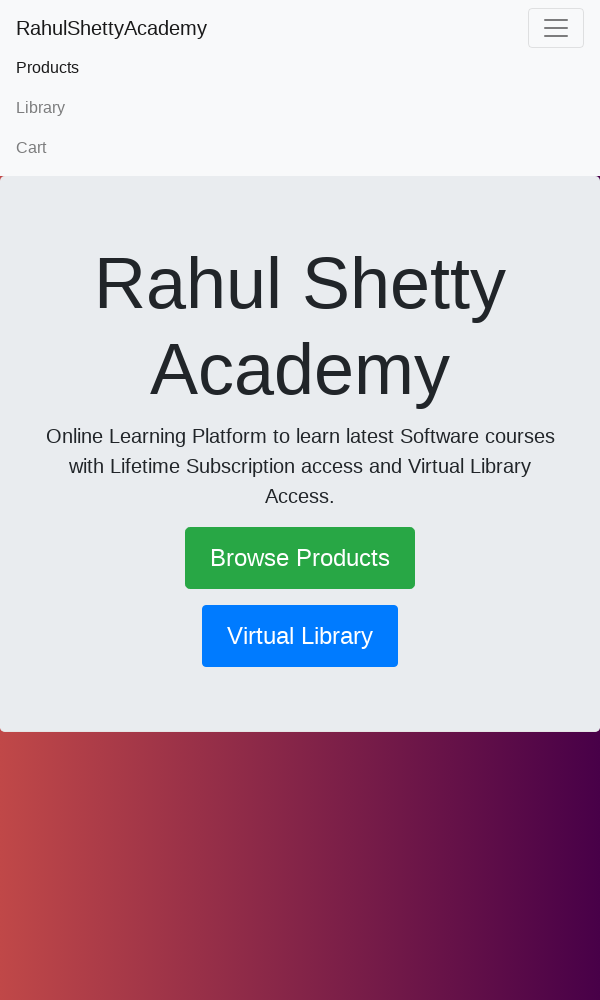

Clicked on Library link in mobile menu at (300, 108) on text=Library
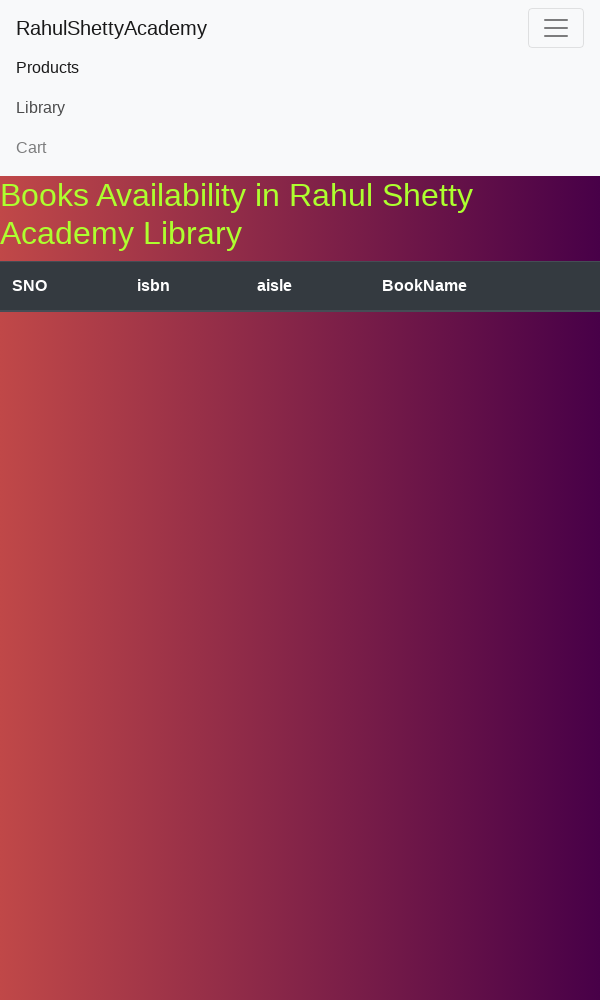

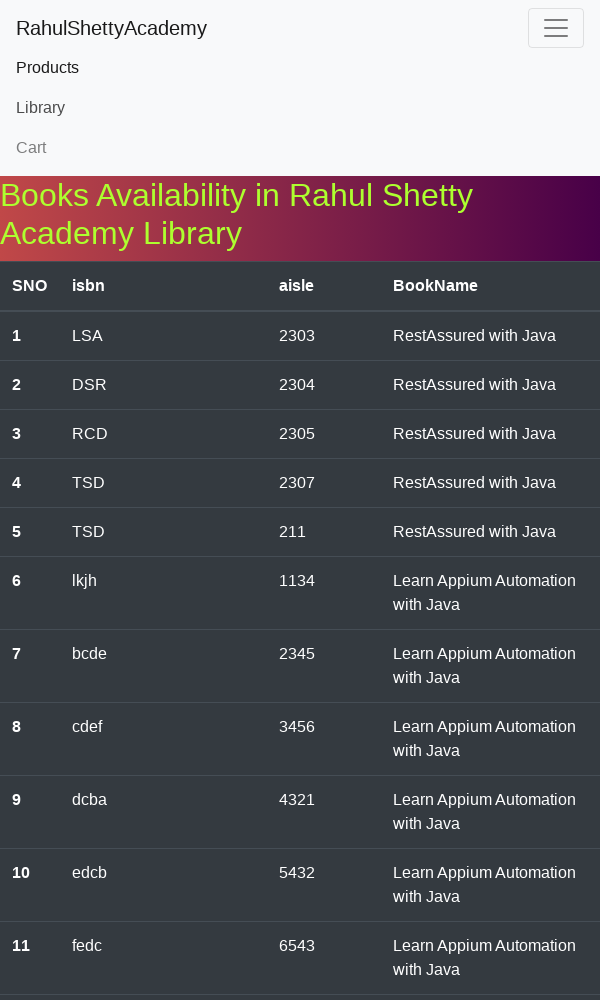